Tests the search functionality on Playwright documentation site by clicking the search button, focusing the search input, and pressing a key

Starting URL: https://playwright.dev

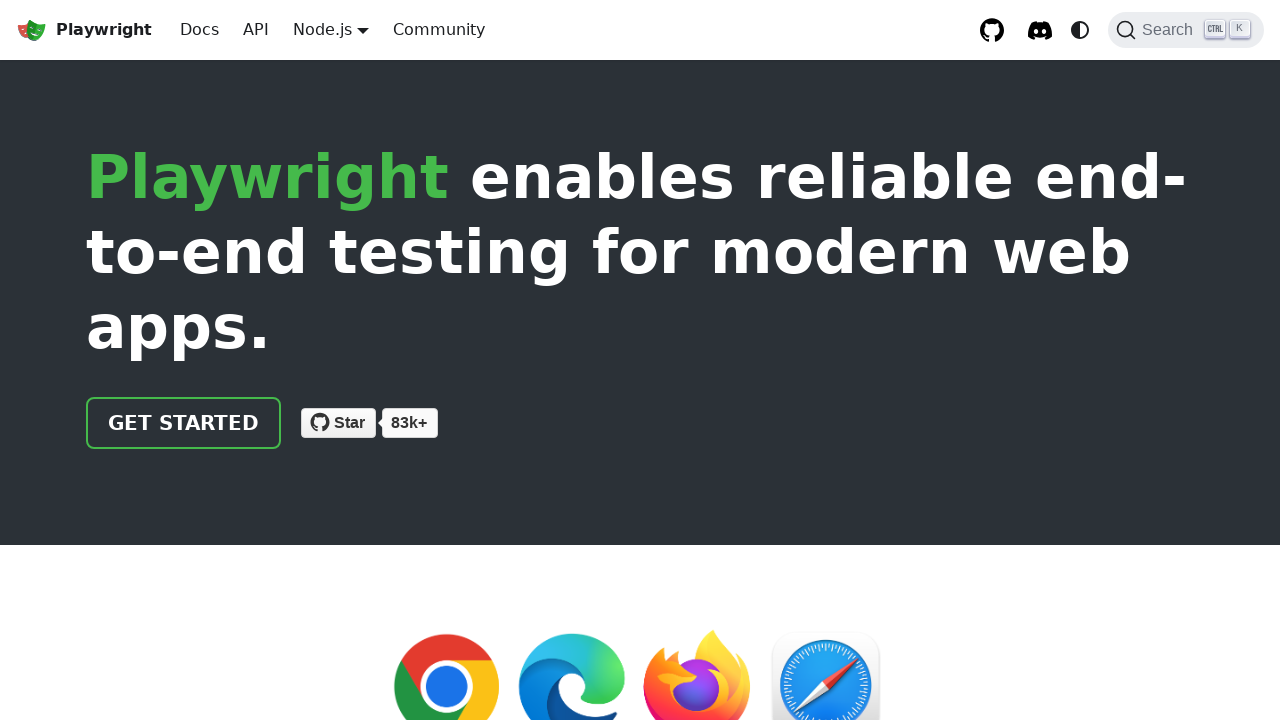

Clicked search button to open search dialog at (1186, 30) on .DocSearch-Button
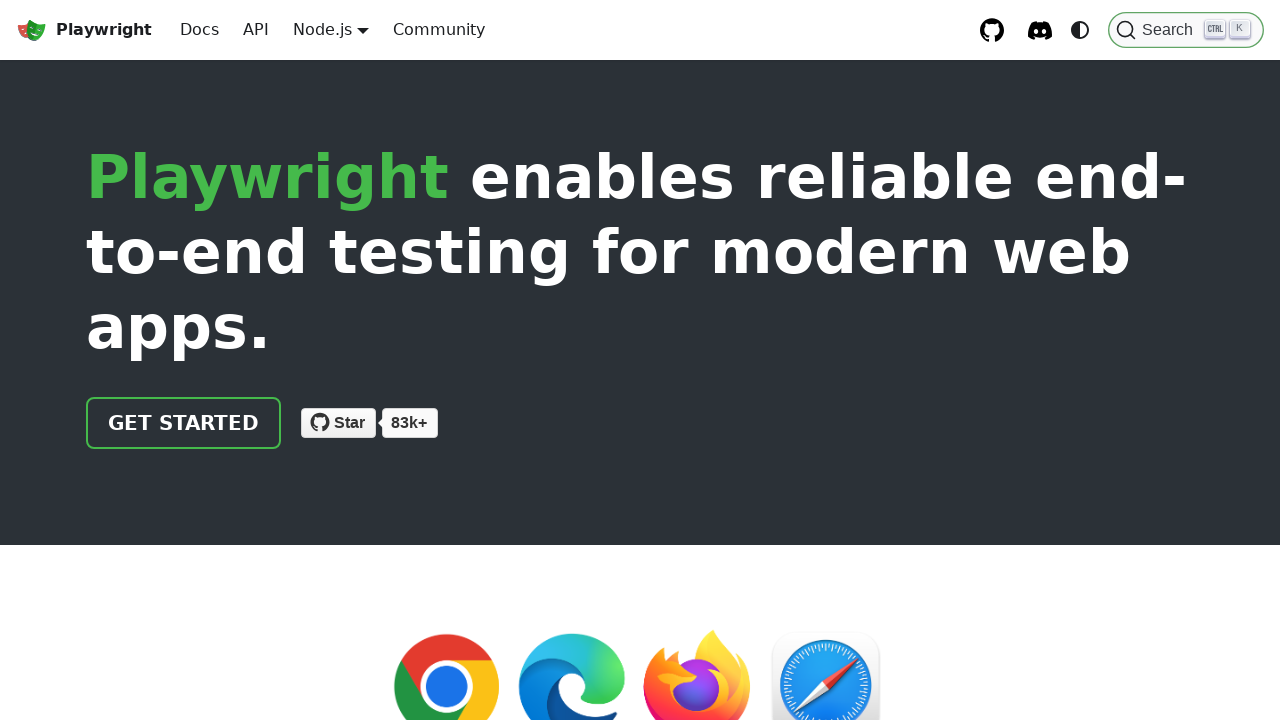

Clicked search input field to focus it at (652, 100) on .DocSearch-Input
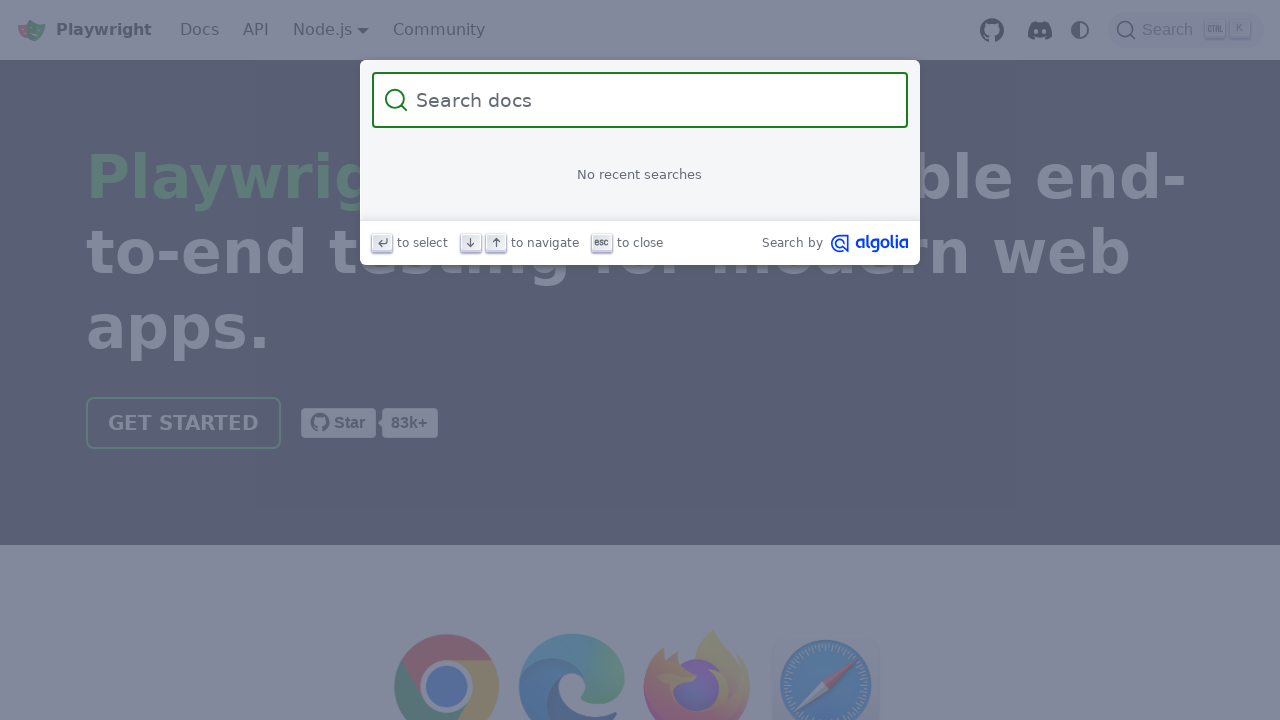

Pressed 'A' key in search input
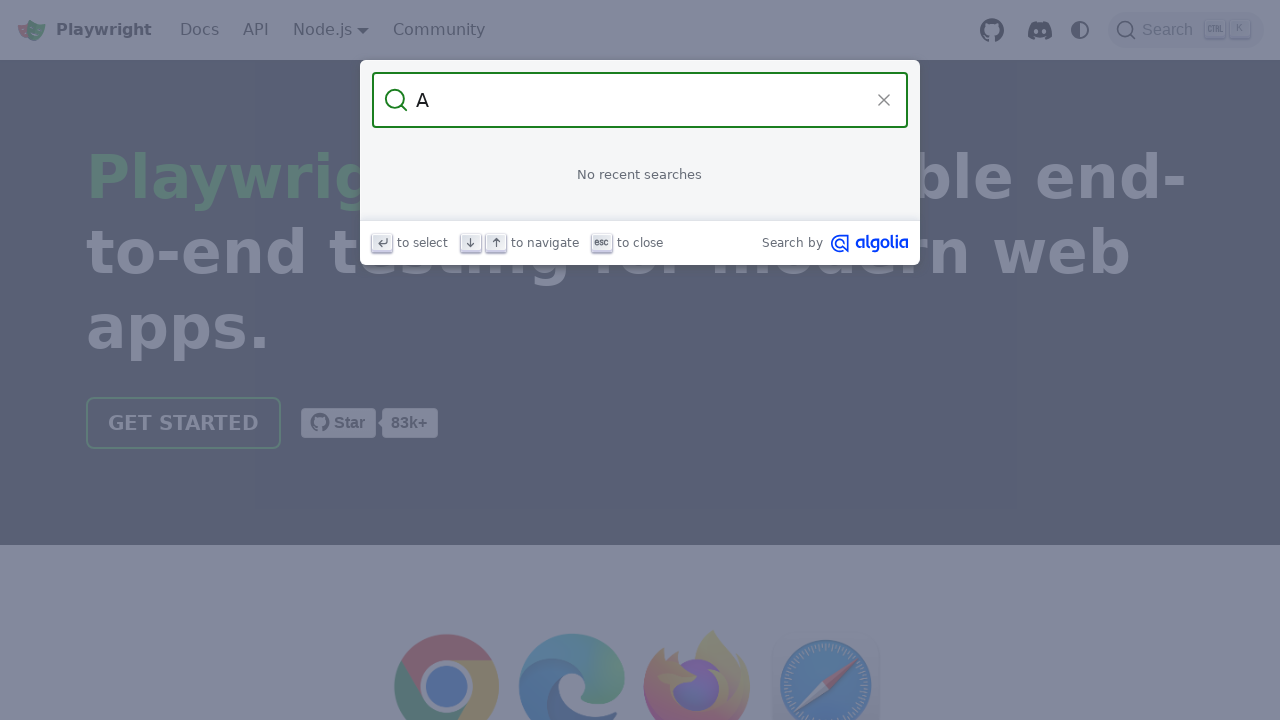

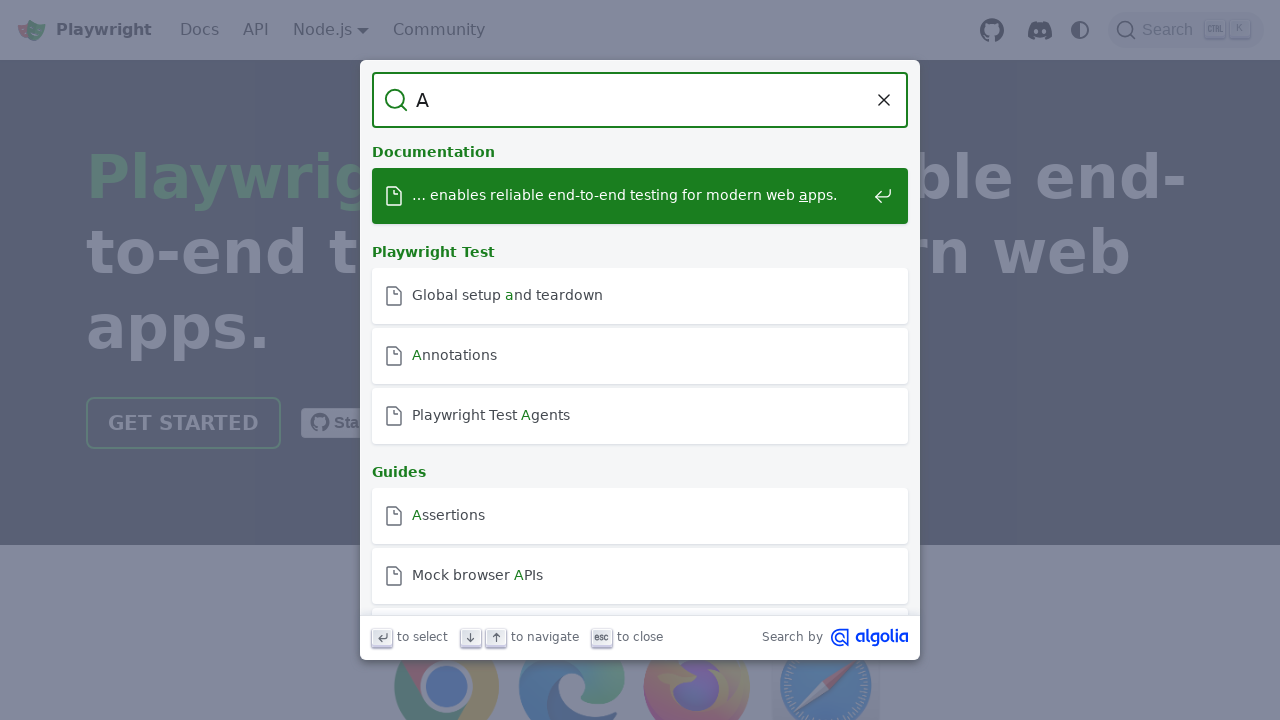